Tests selecting an option from a dropdown using Playwright's select_option method with visible text "Option 1", then verifies the selection was successful.

Starting URL: https://the-internet.herokuapp.com/dropdown

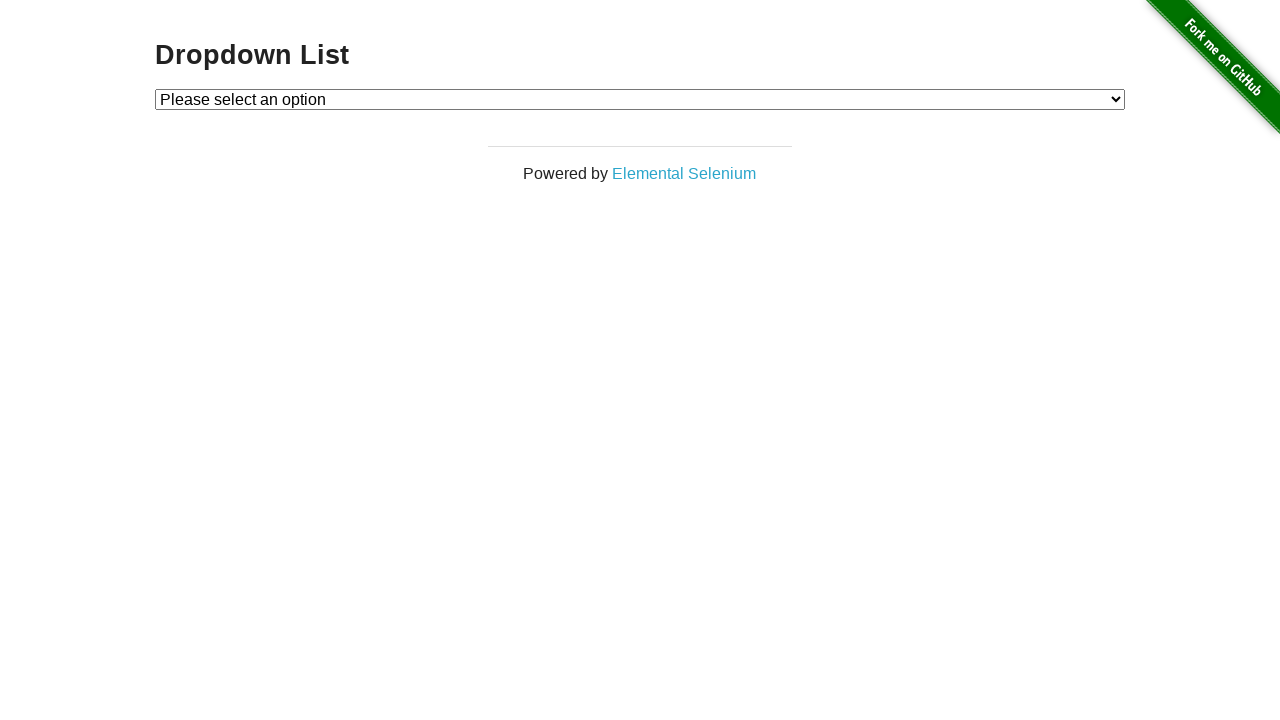

Selected 'Option 1' from dropdown using visible text on #dropdown
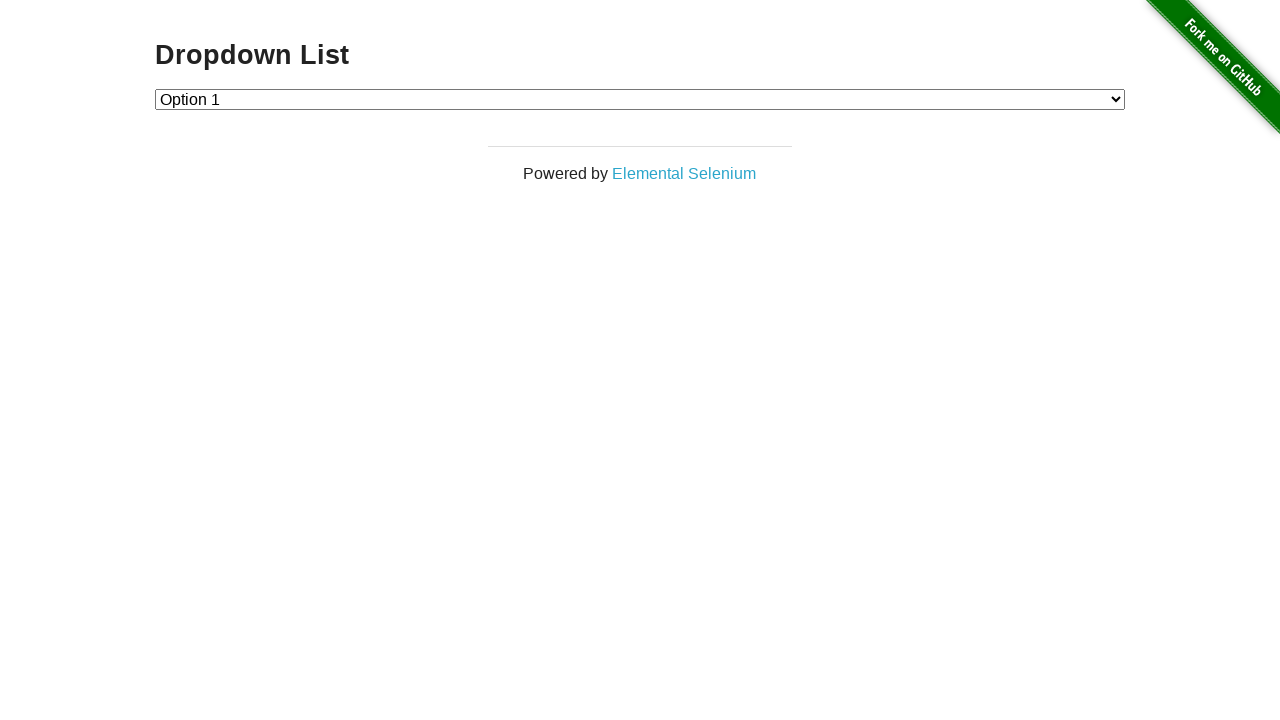

Retrieved text content of selected option from dropdown
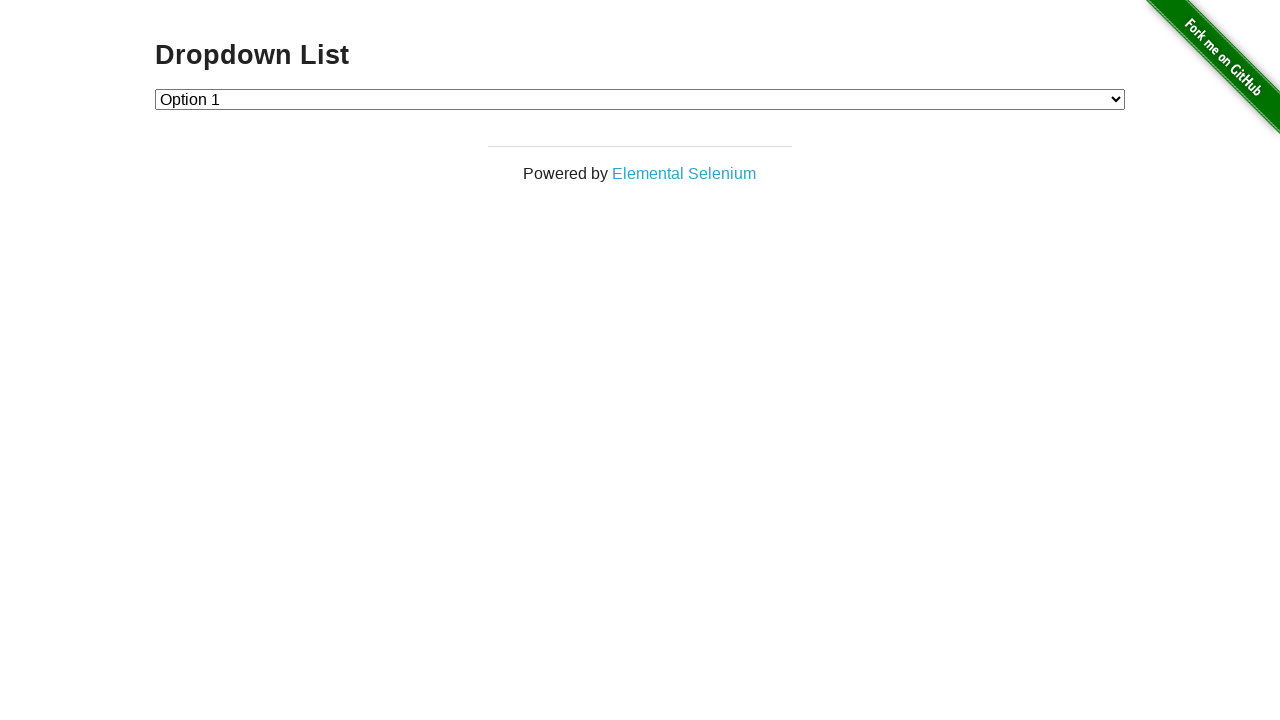

Verified that selected option equals 'Option 1'
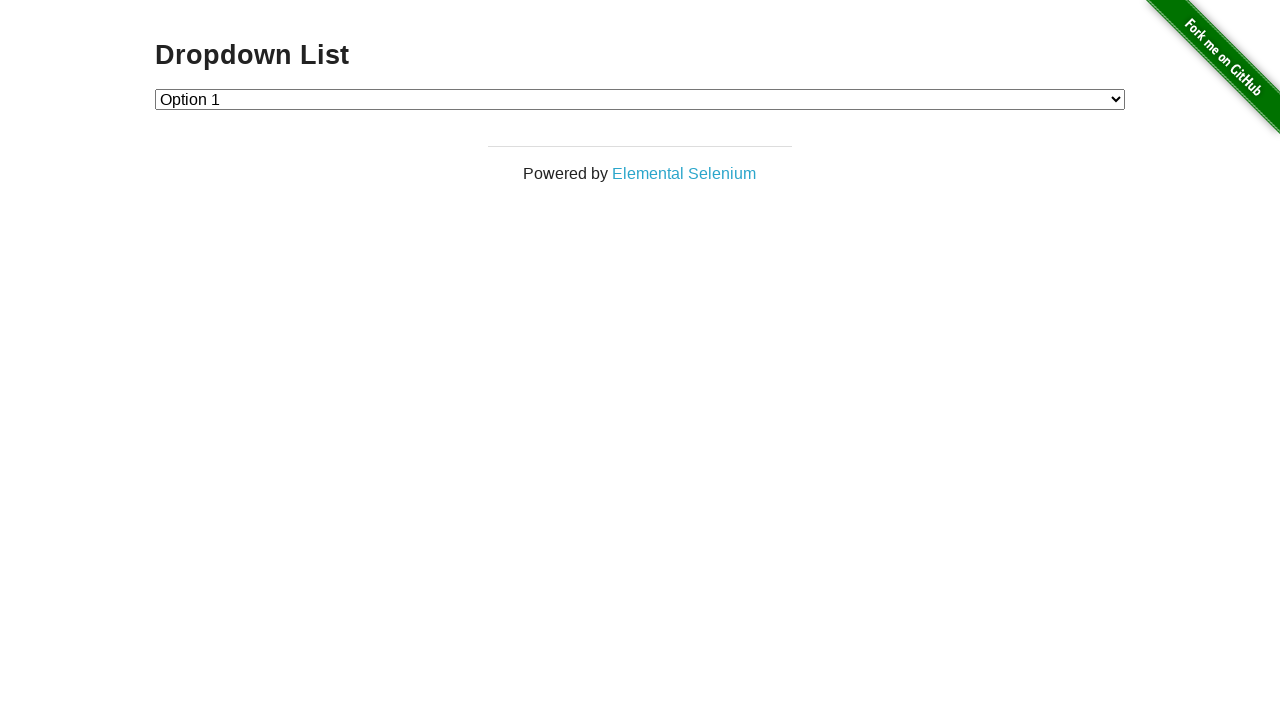

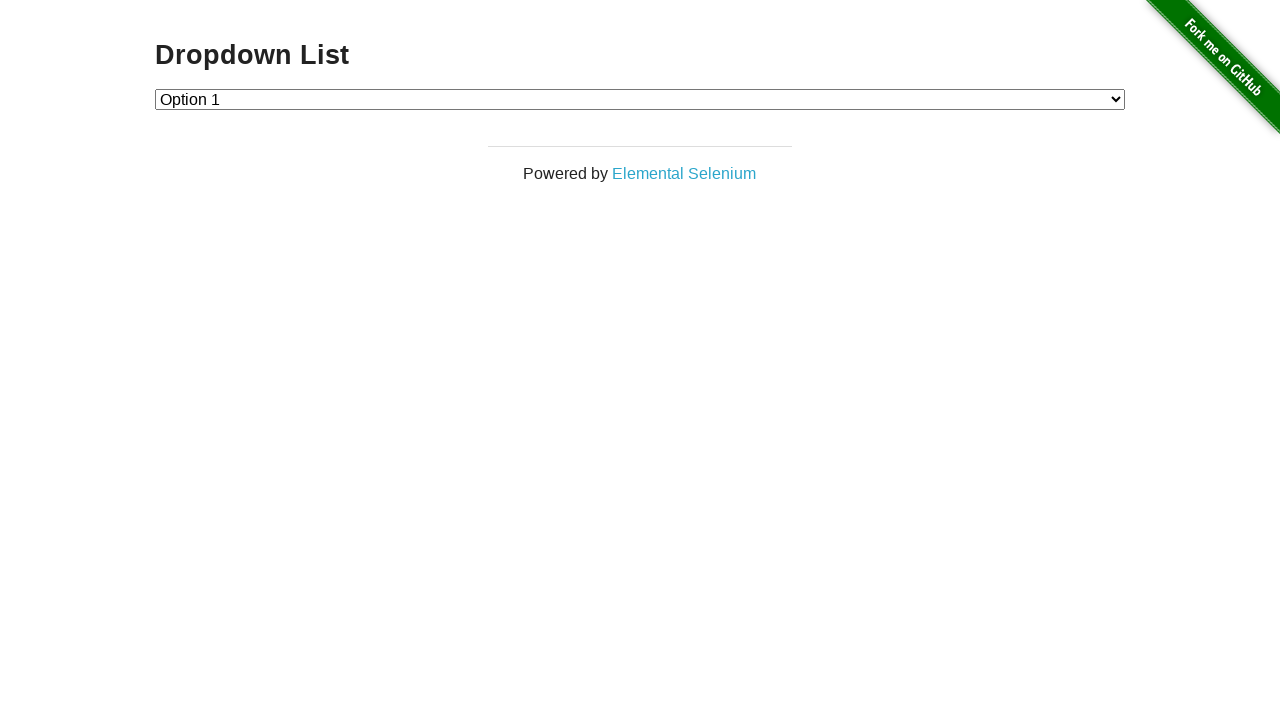